Tests dynamic controls by clicking the Remove button and waiting for the confirmation message to appear

Starting URL: https://the-internet.herokuapp.com/dynamic_controls

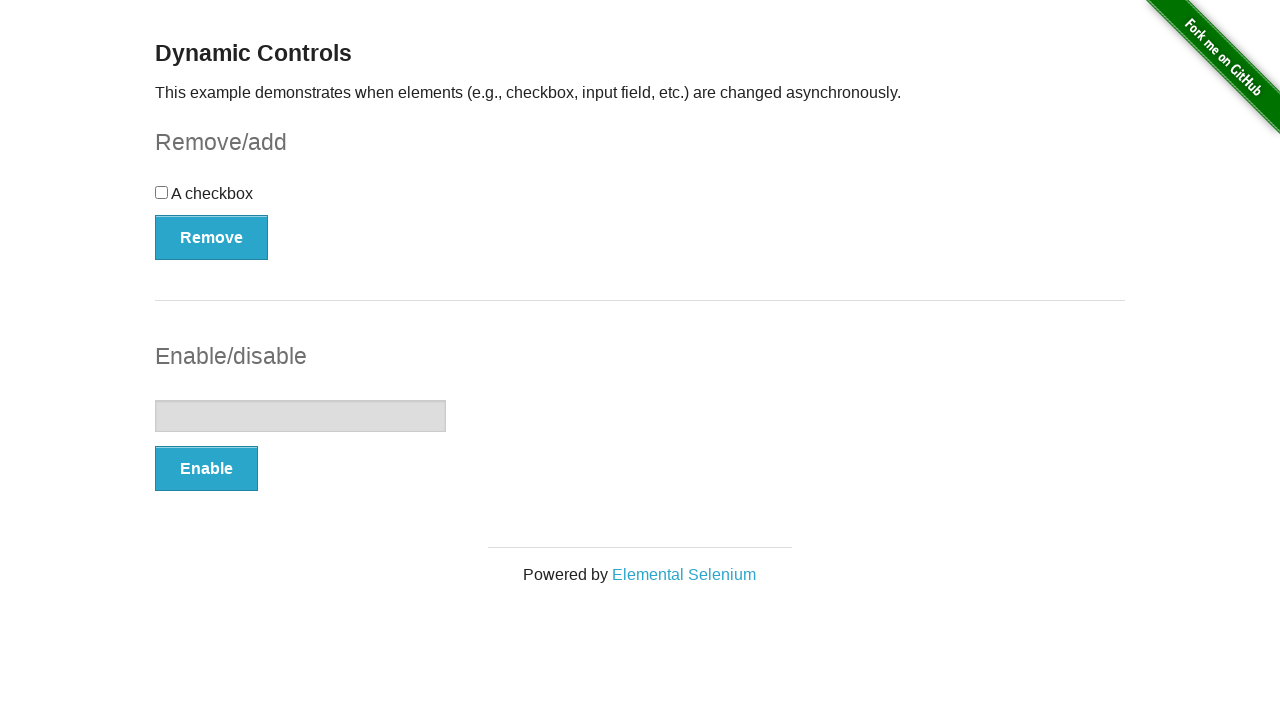

Clicked the Remove button at (212, 237) on xpath=//button[.='Remove']
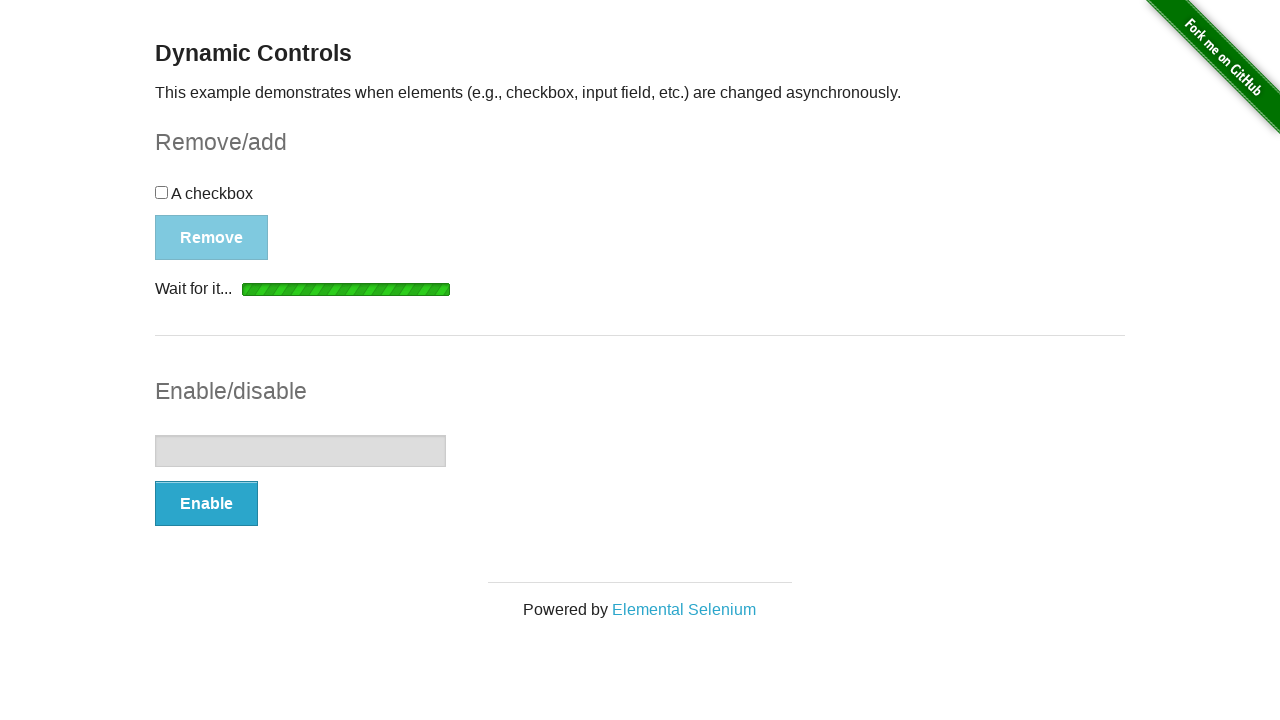

Waited for confirmation message to appear
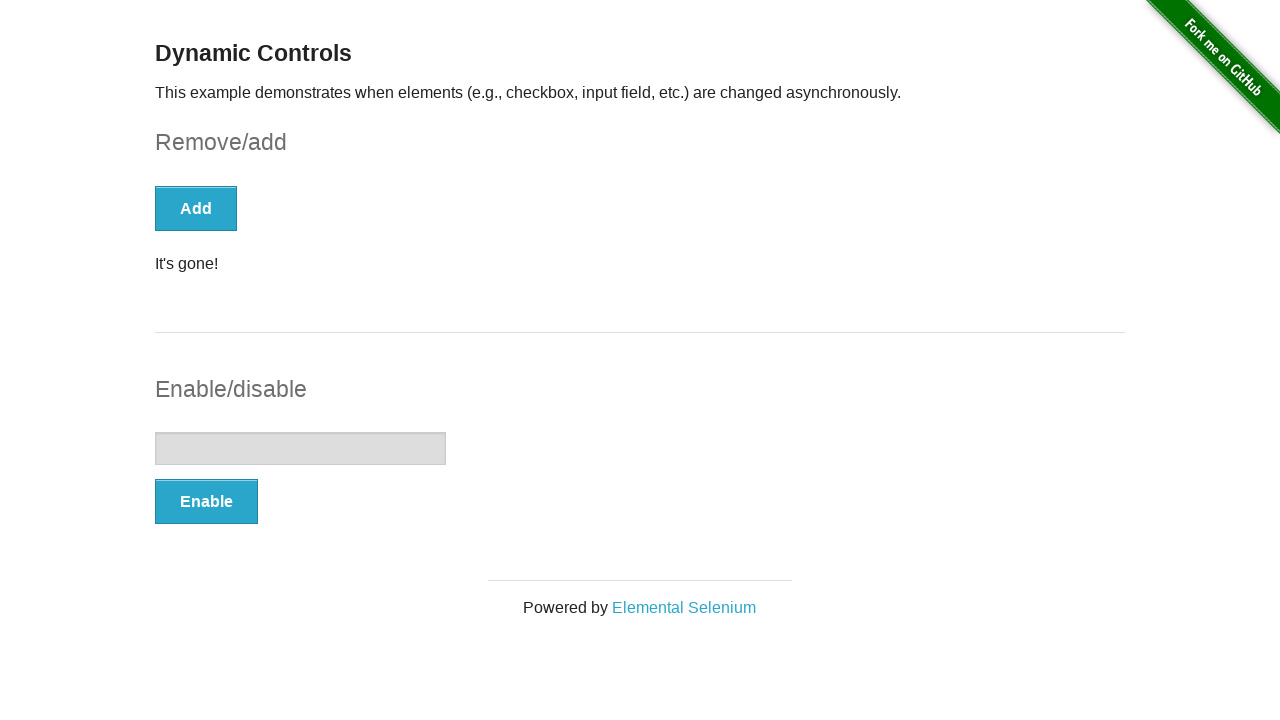

Retrieved message text: It's gone!
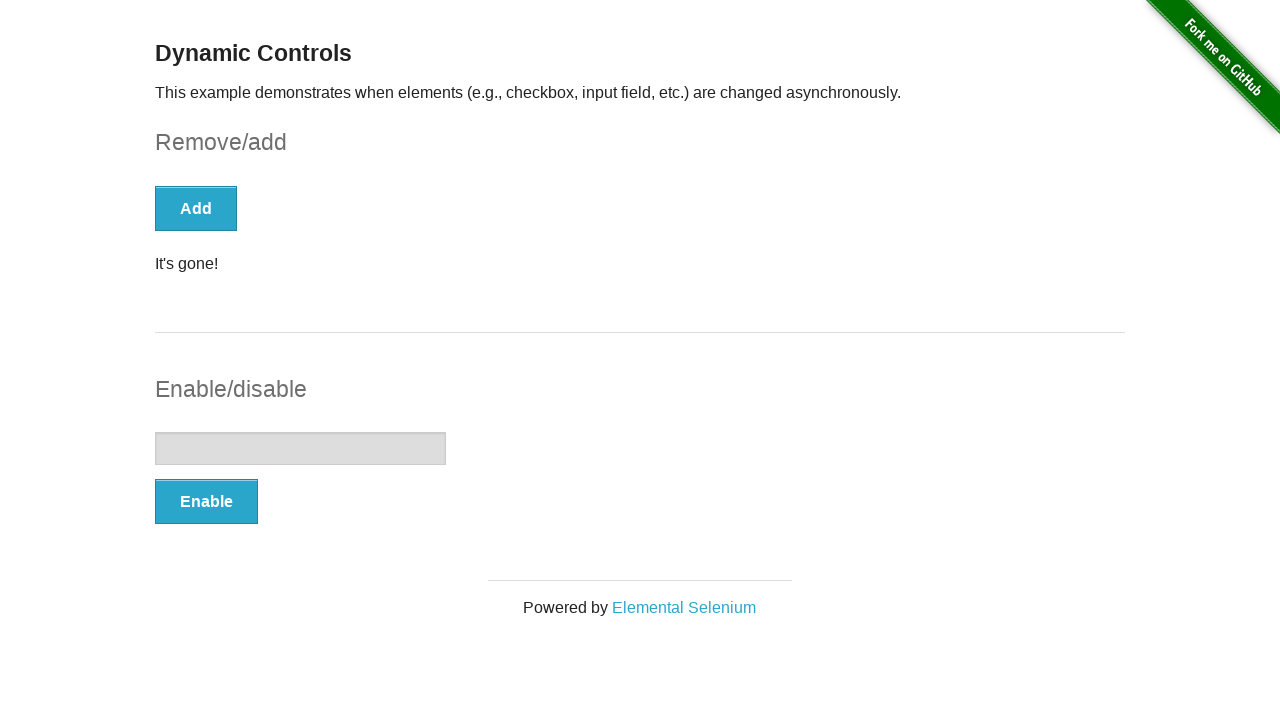

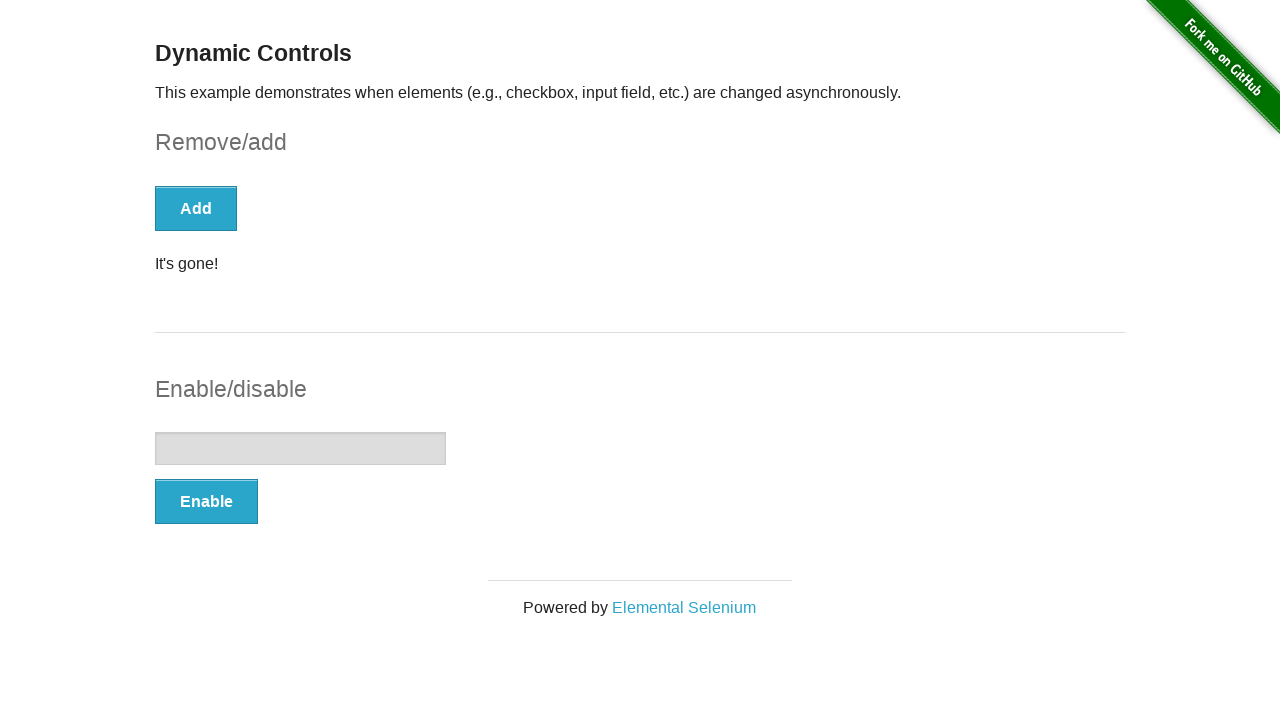